Navigates to Babcock corporate news page and verifies that news items load with titles and dates.

Starting URL: https://www.babcock.com/home/about/corporate/news

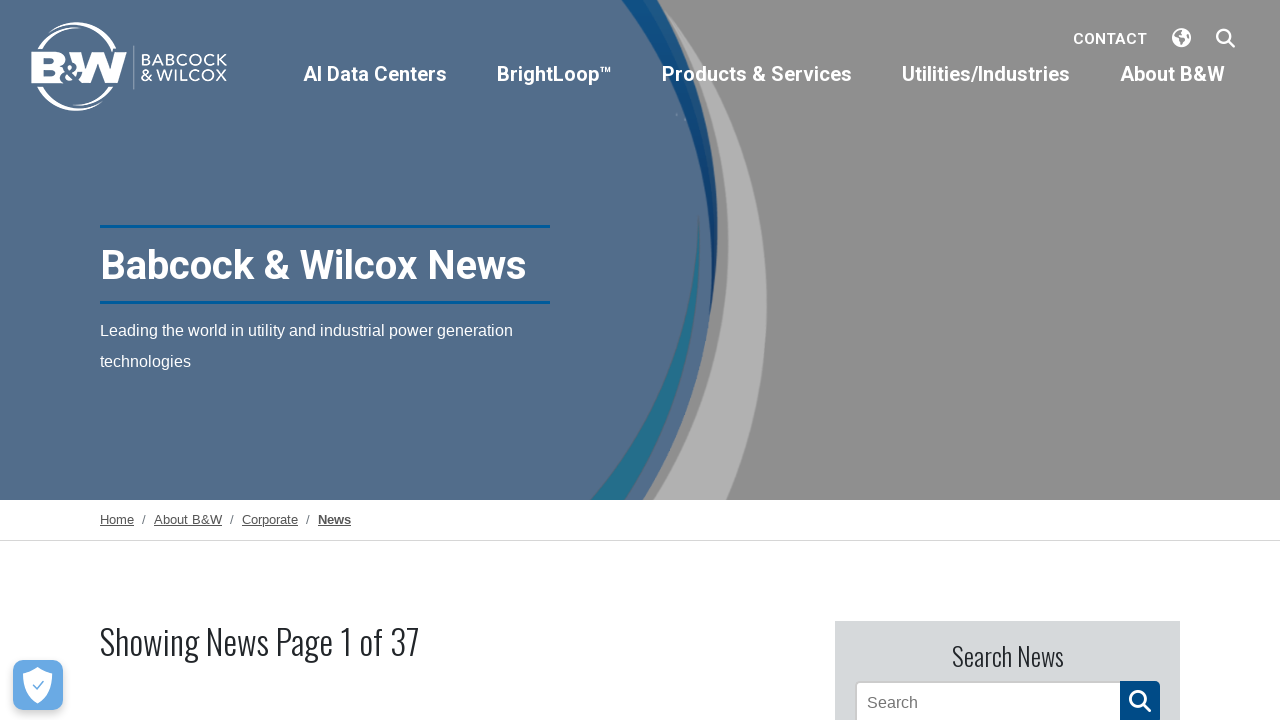

Navigated to Babcock corporate news page
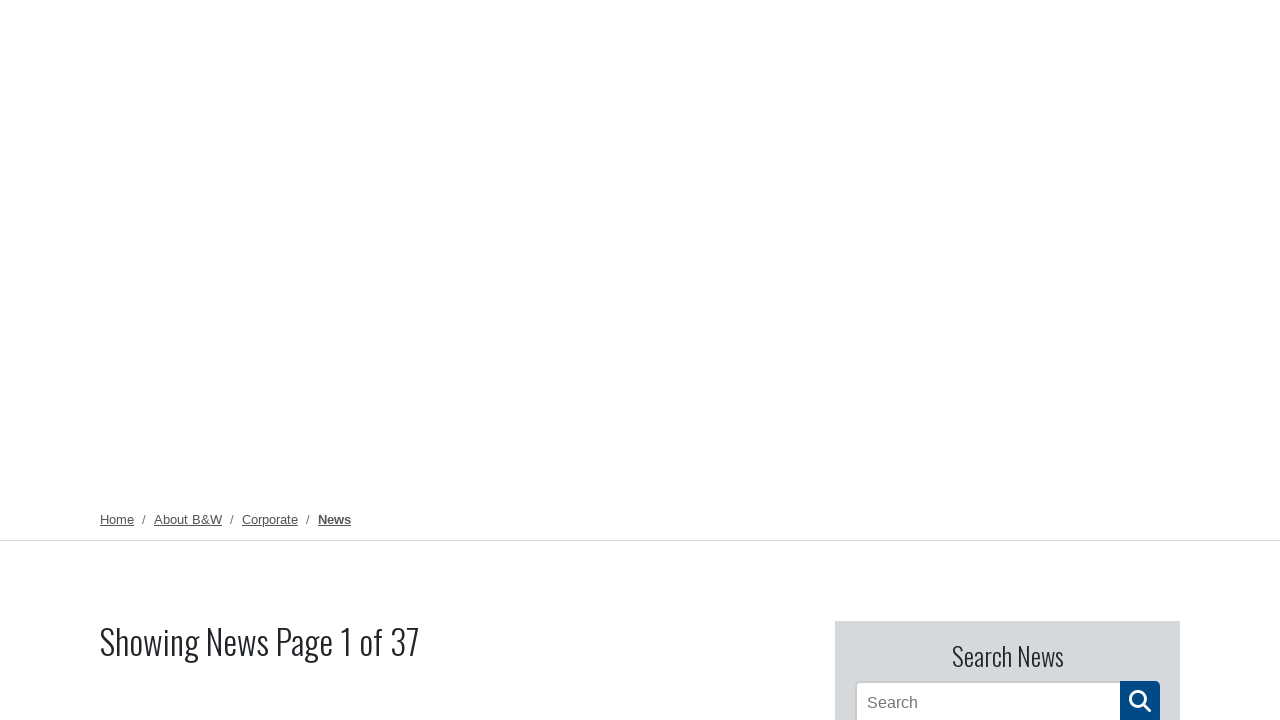

News item containers loaded
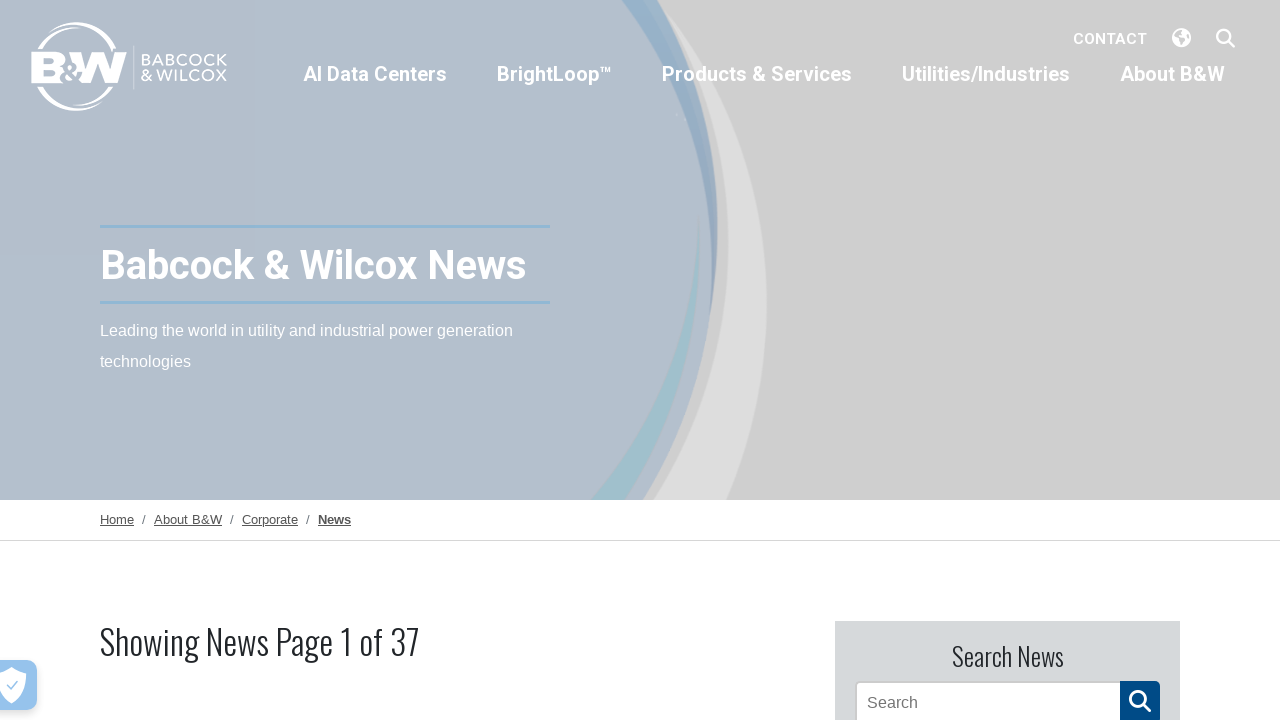

News item titles (h2.text-heading a) are present
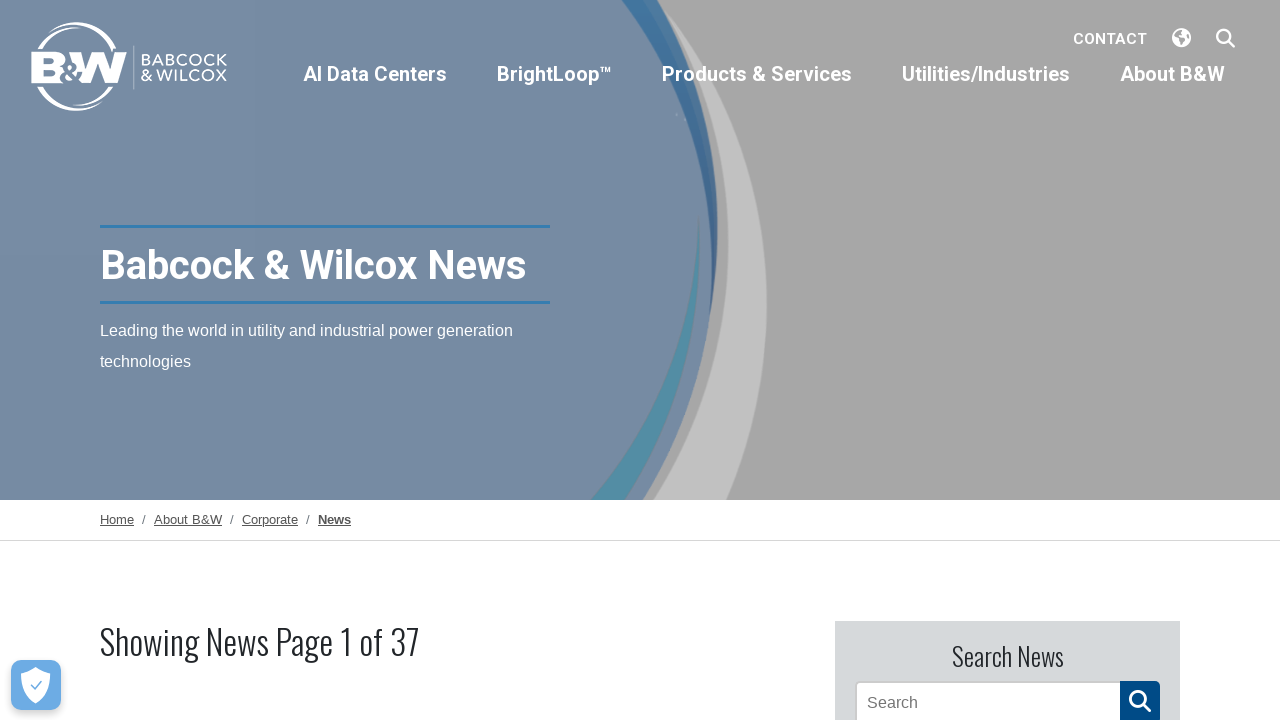

News item dates (p.text-news-date) are present
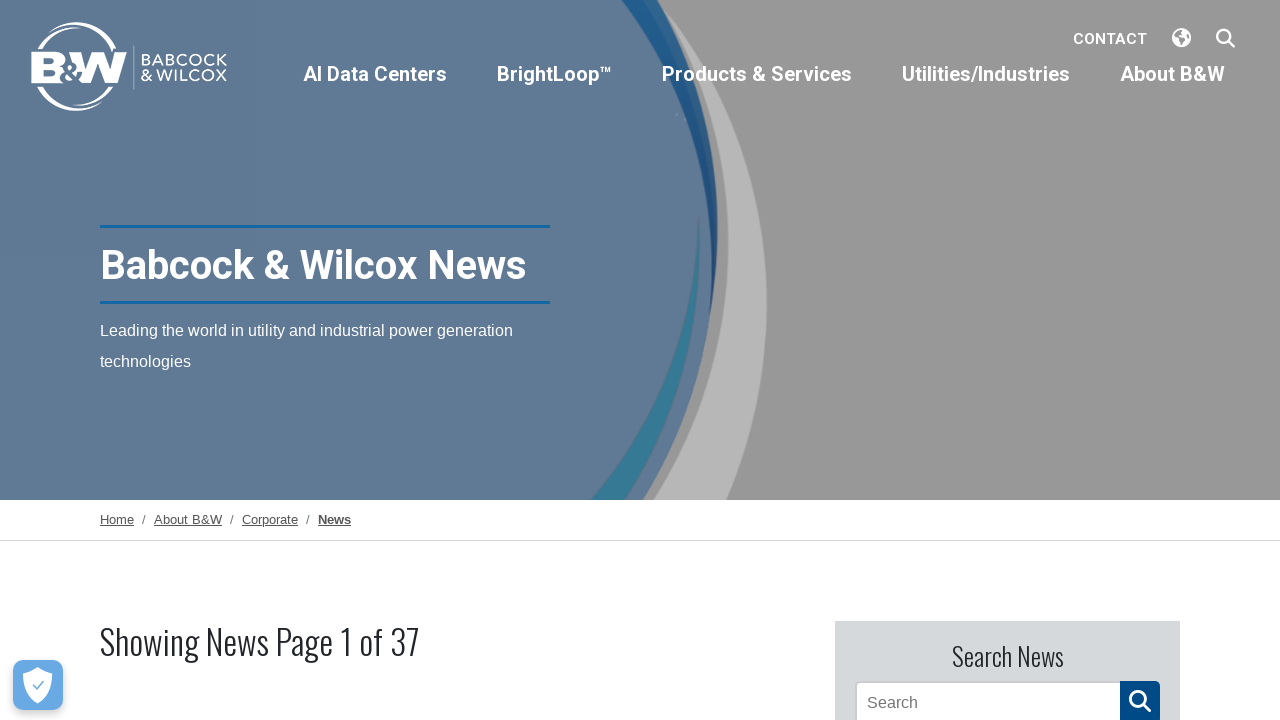

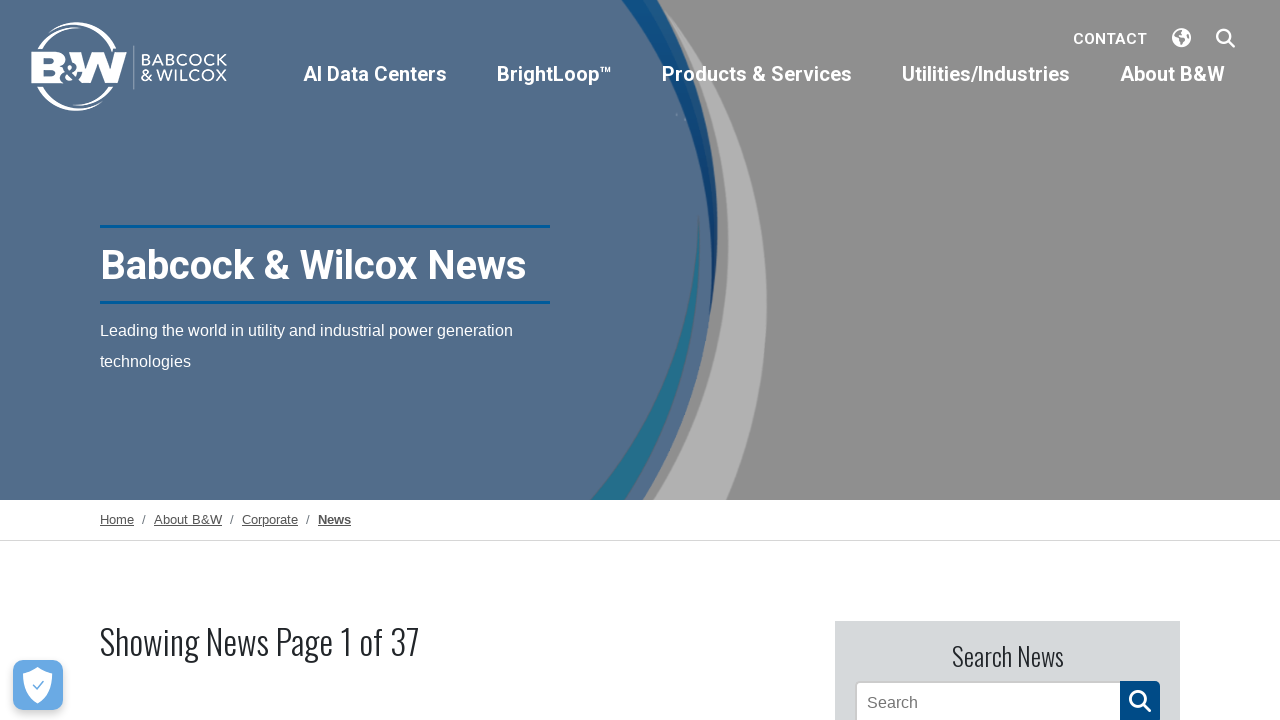